Tests contact form validation by filling the name field with numbers and verifying an error message appears for invalid characters.

Starting URL: https://qualityhouse.com/index.php

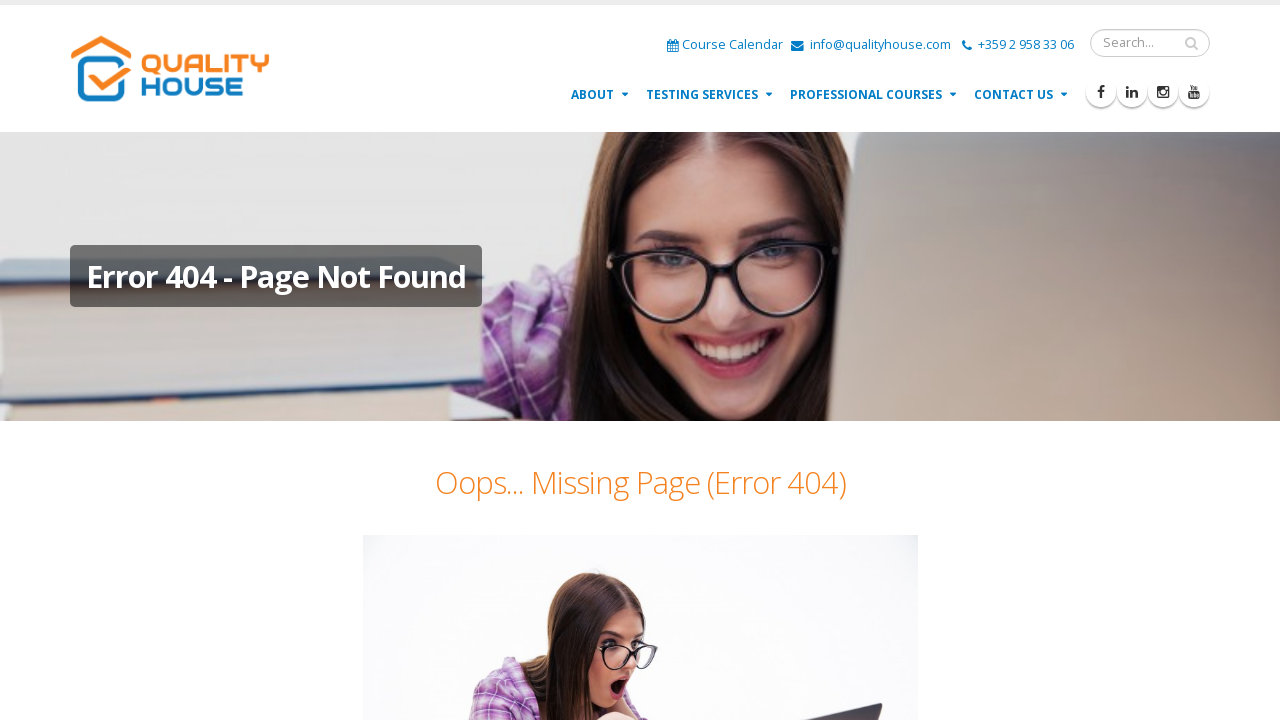

Clicked Contact Us button in navigation at (1022, 94) on text=Contact Us
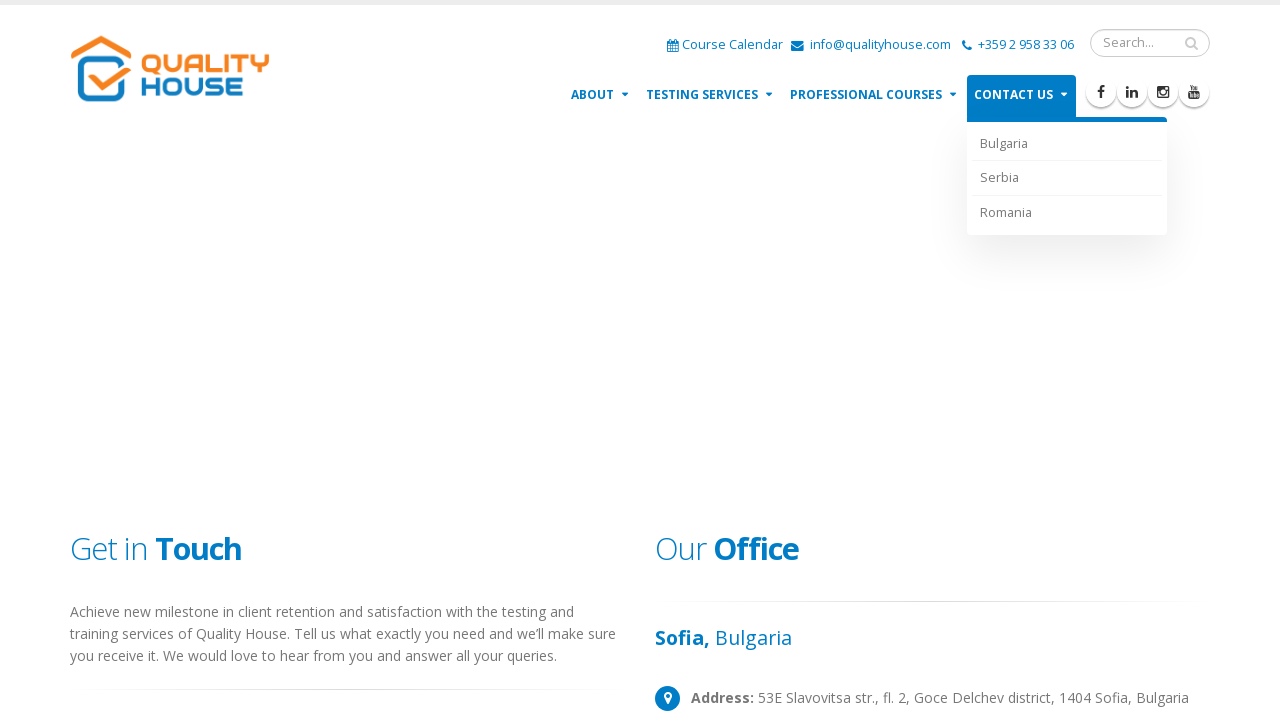

Contact Us page loaded
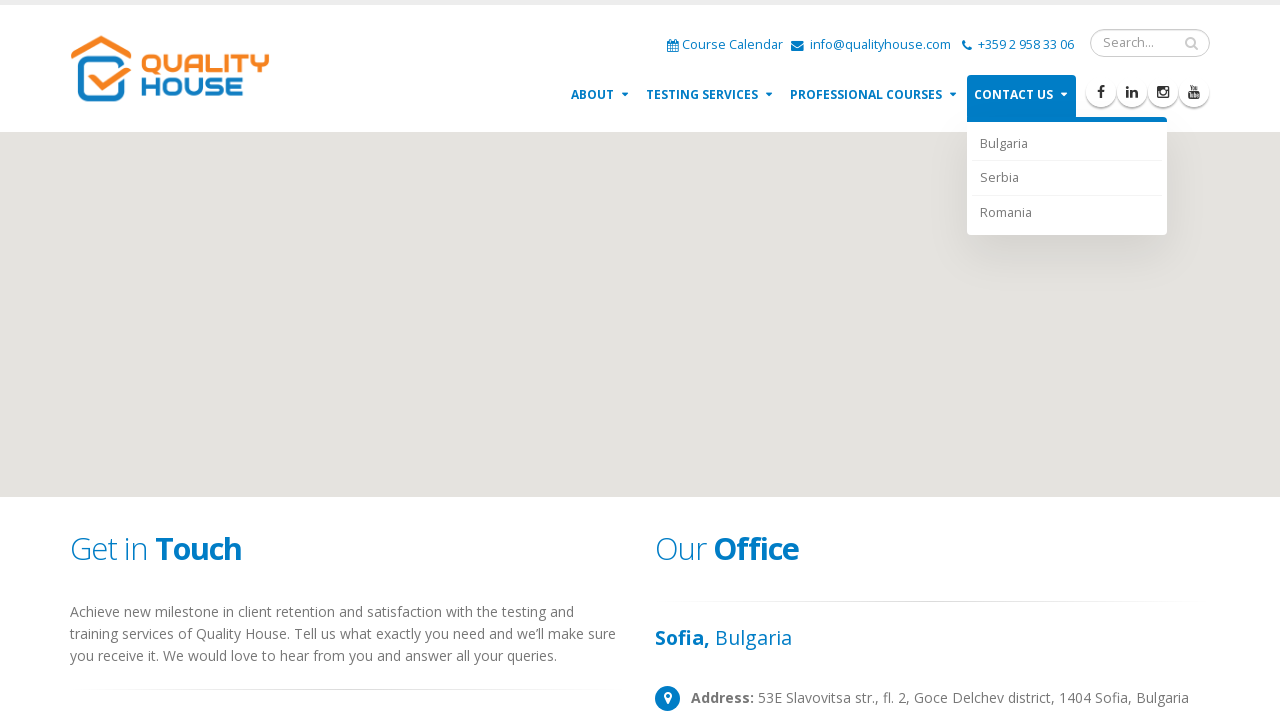

Filled name field with numbers '1234' on input[name='name']
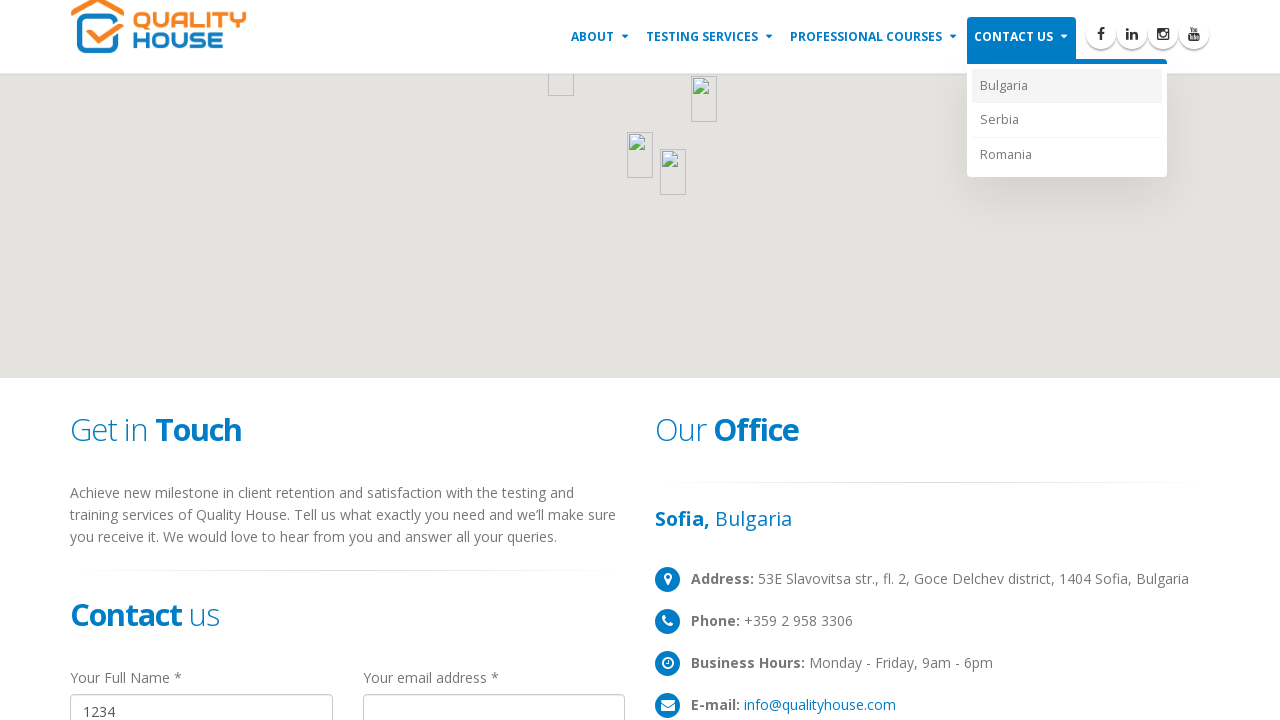

Filled email field with 'testuser@example.com' on input[name='email']
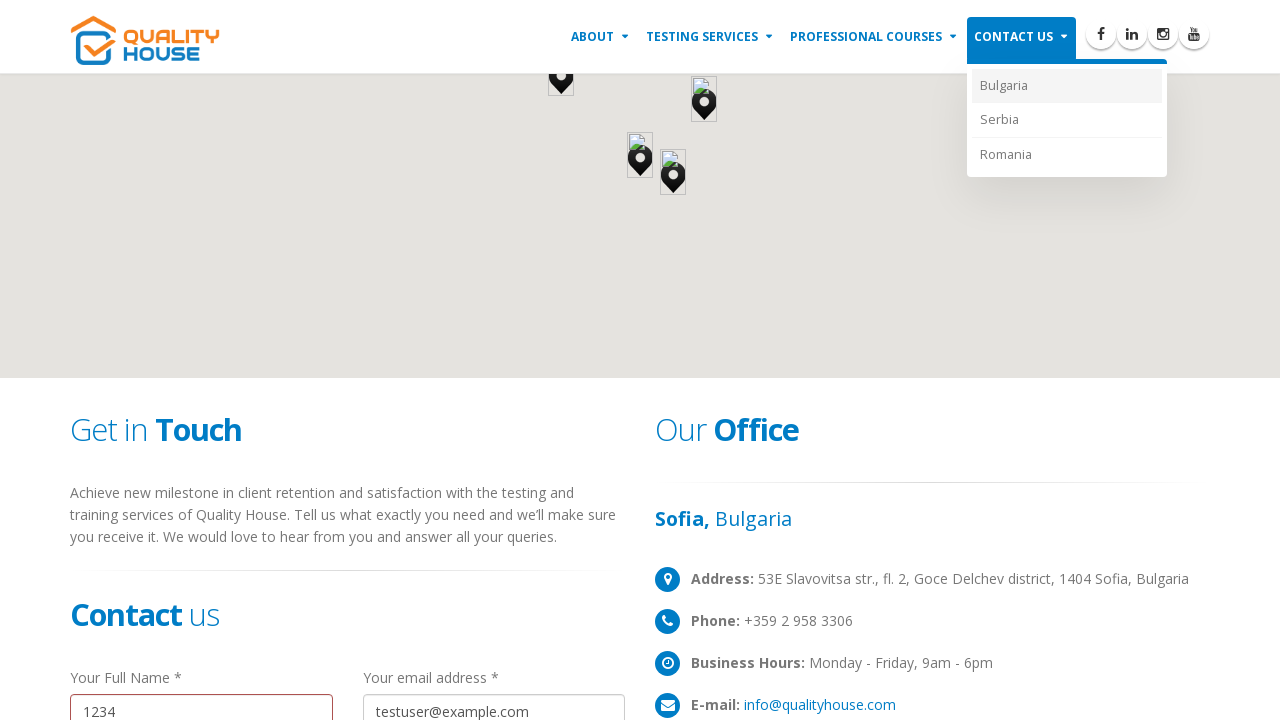

Filled subject field with 'Test Subject' on input[name='subject']
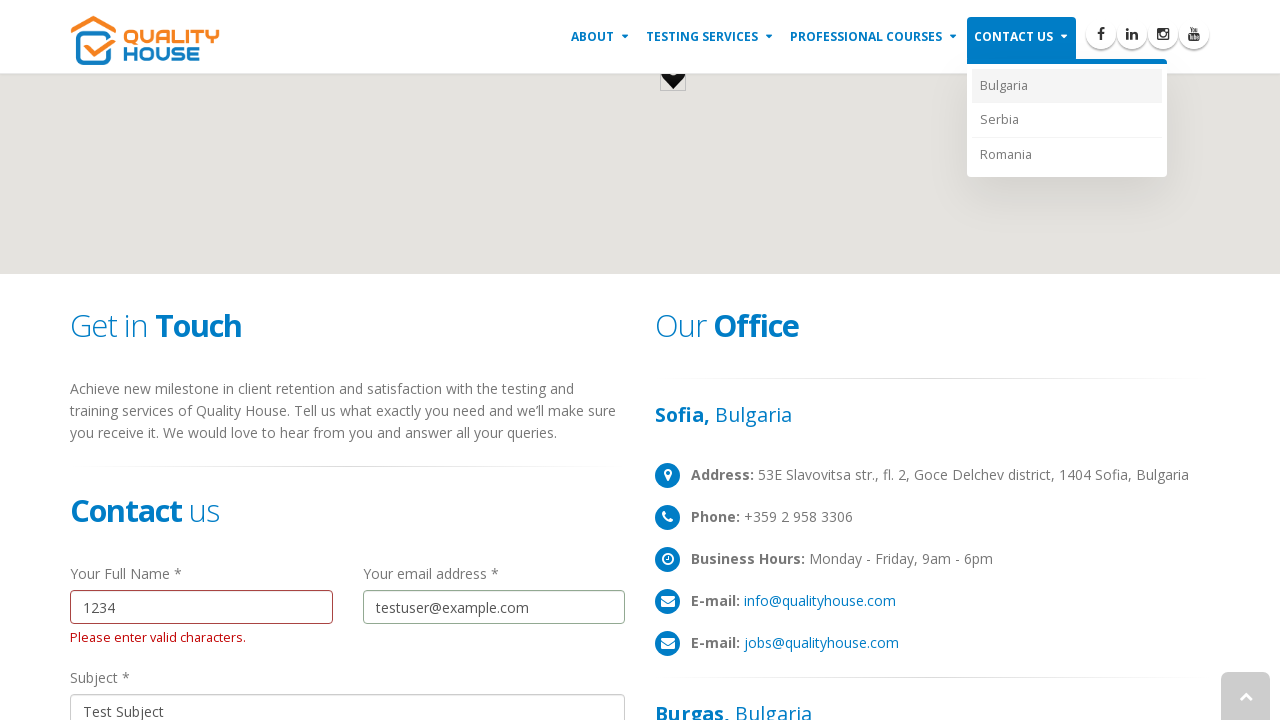

Filled message field with 'This is a test message' on textarea[name='message']
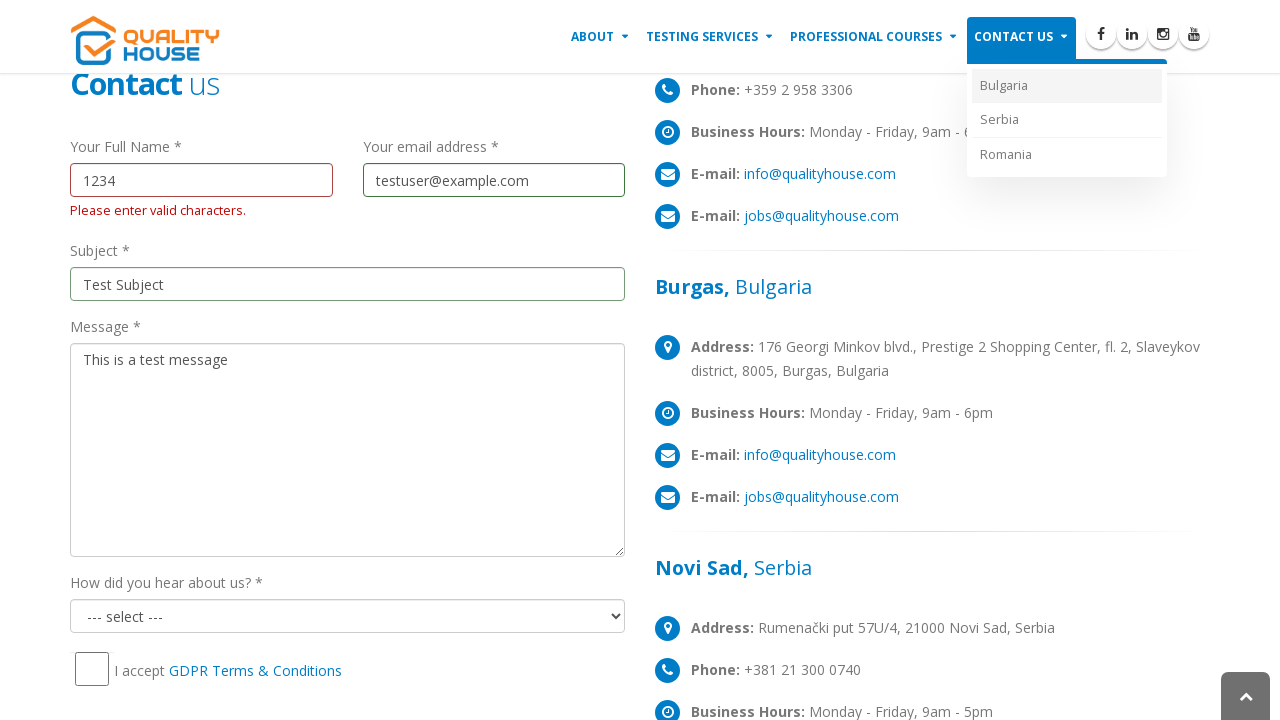

Clicked Send Message button to submit form at (148, 360) on text=Send Message
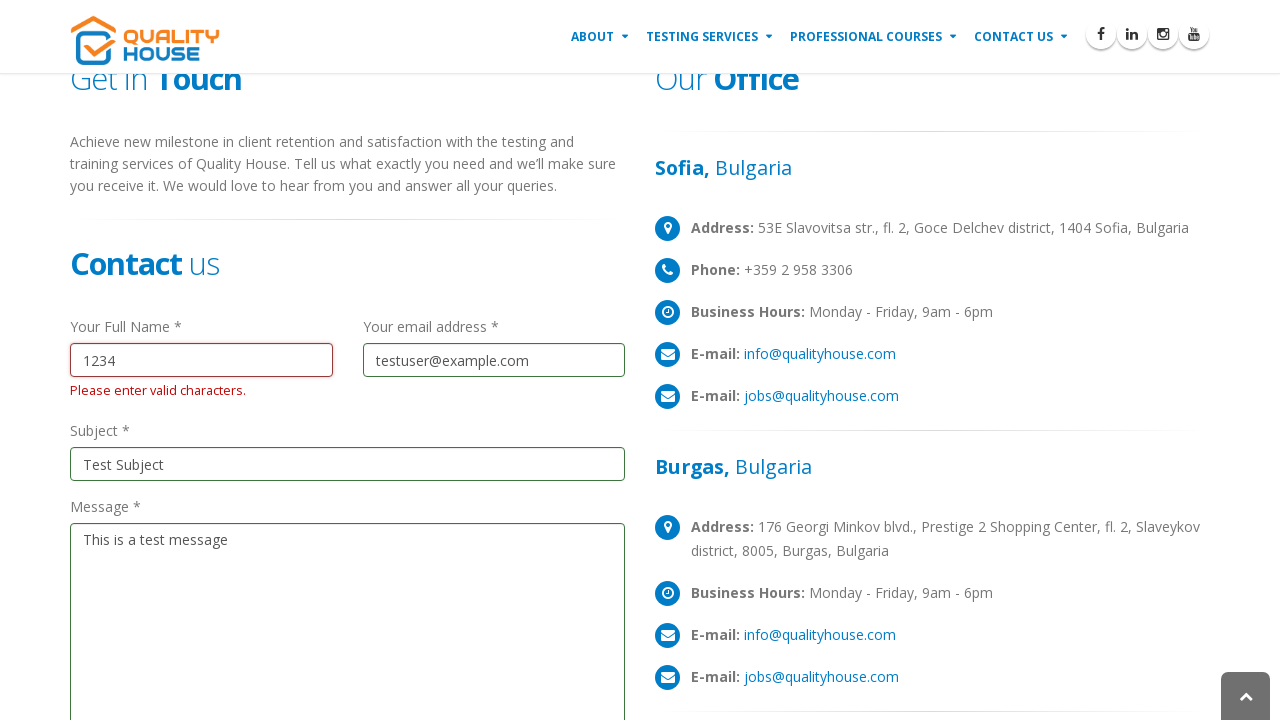

Error message 'Please enter valid characters.' appeared, validating form rejects numbers in name field
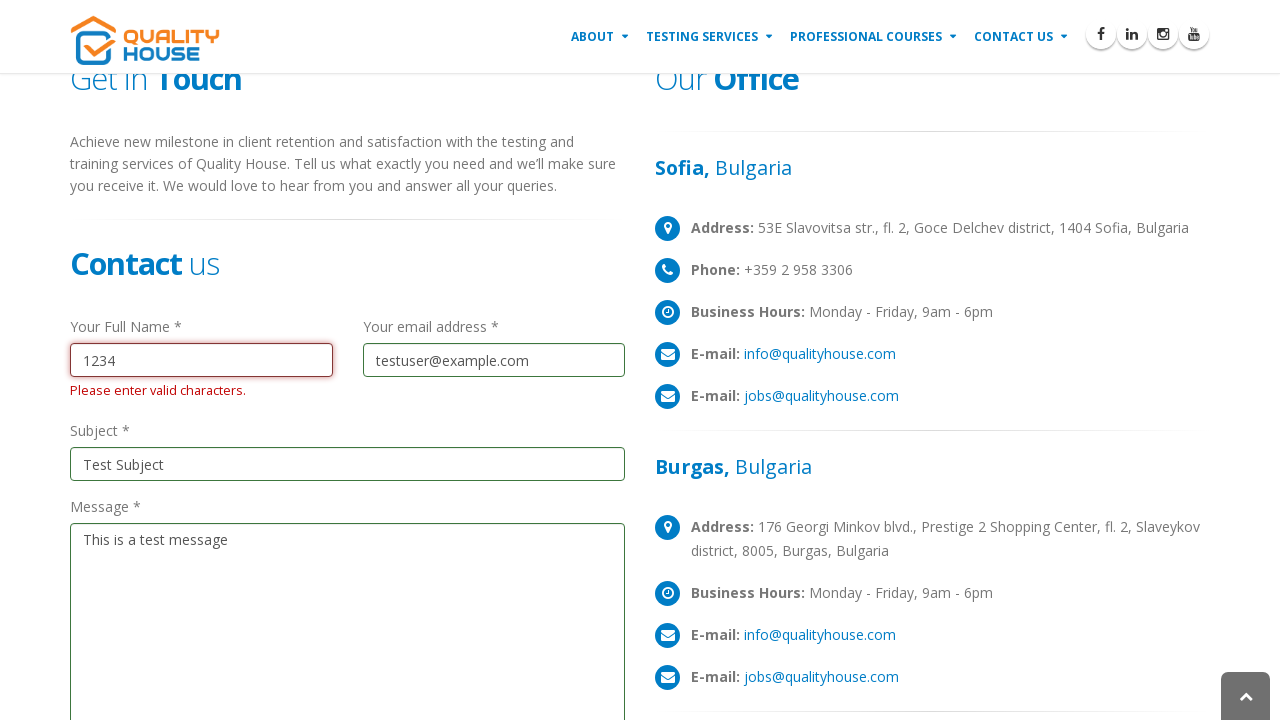

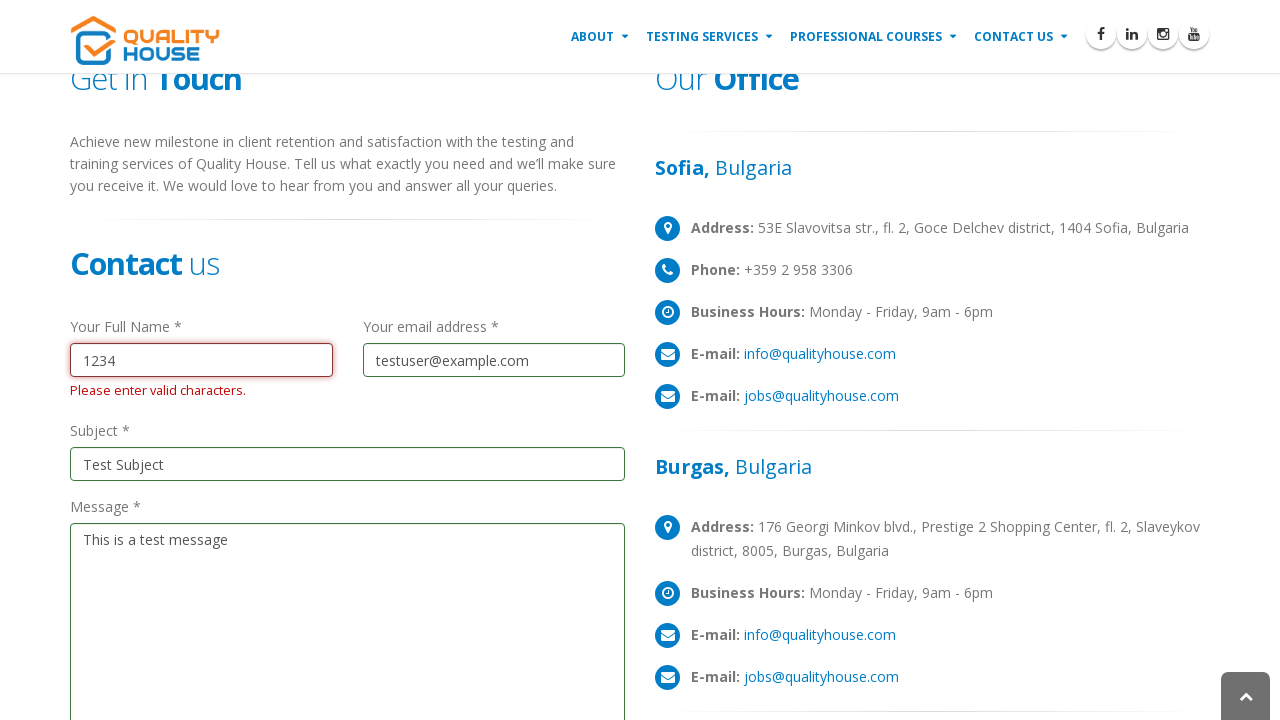